Tests double-click functionality on DemoQA by navigating to the Elements section, clicking Buttons, and performing a double-click action to verify the correct message appears.

Starting URL: https://demoqa.com/

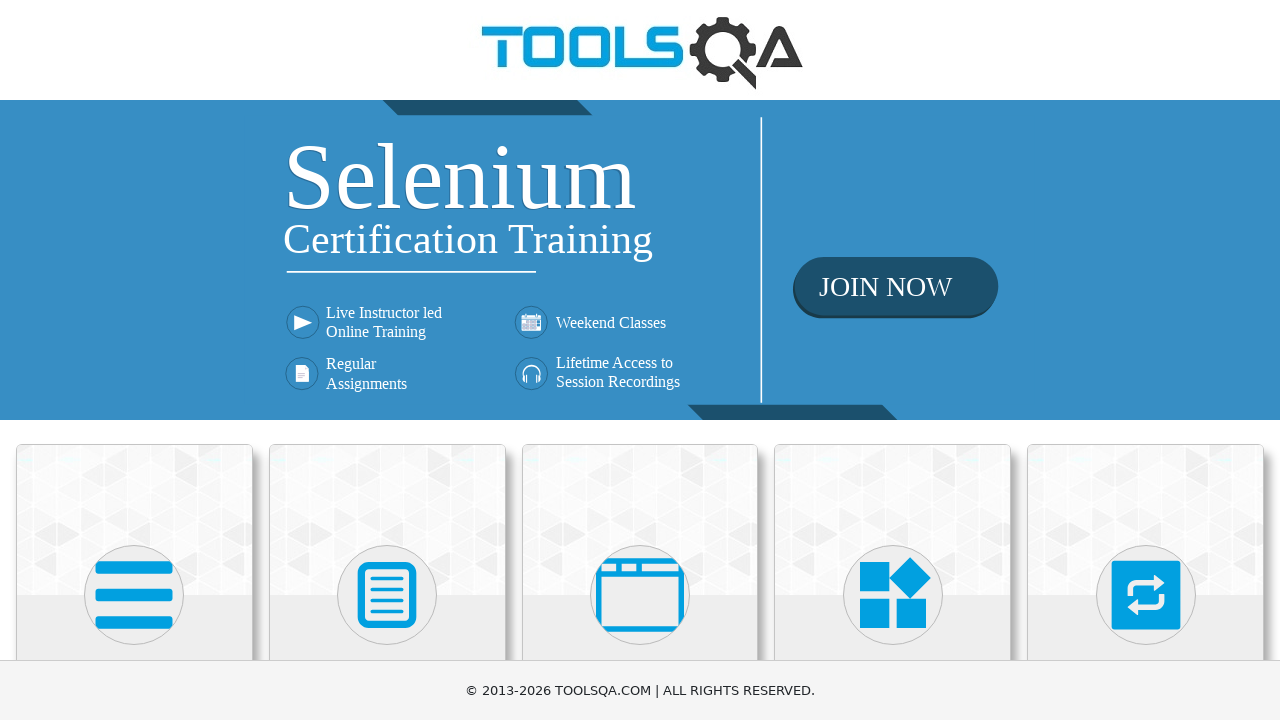

Clicked on Elements card at (134, 360) on xpath=//h5[text()='Elements']
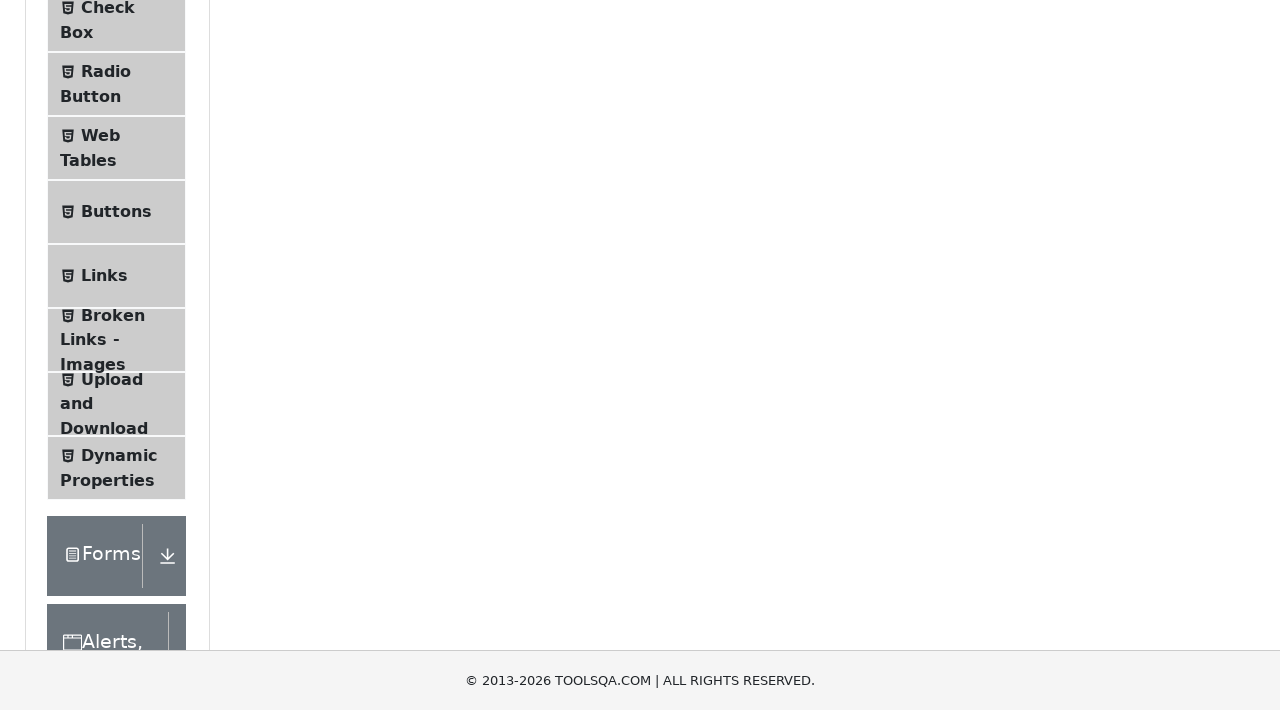

Clicked on Buttons menu item at (116, 517) on xpath=//span[@class='text' and text()='Buttons']
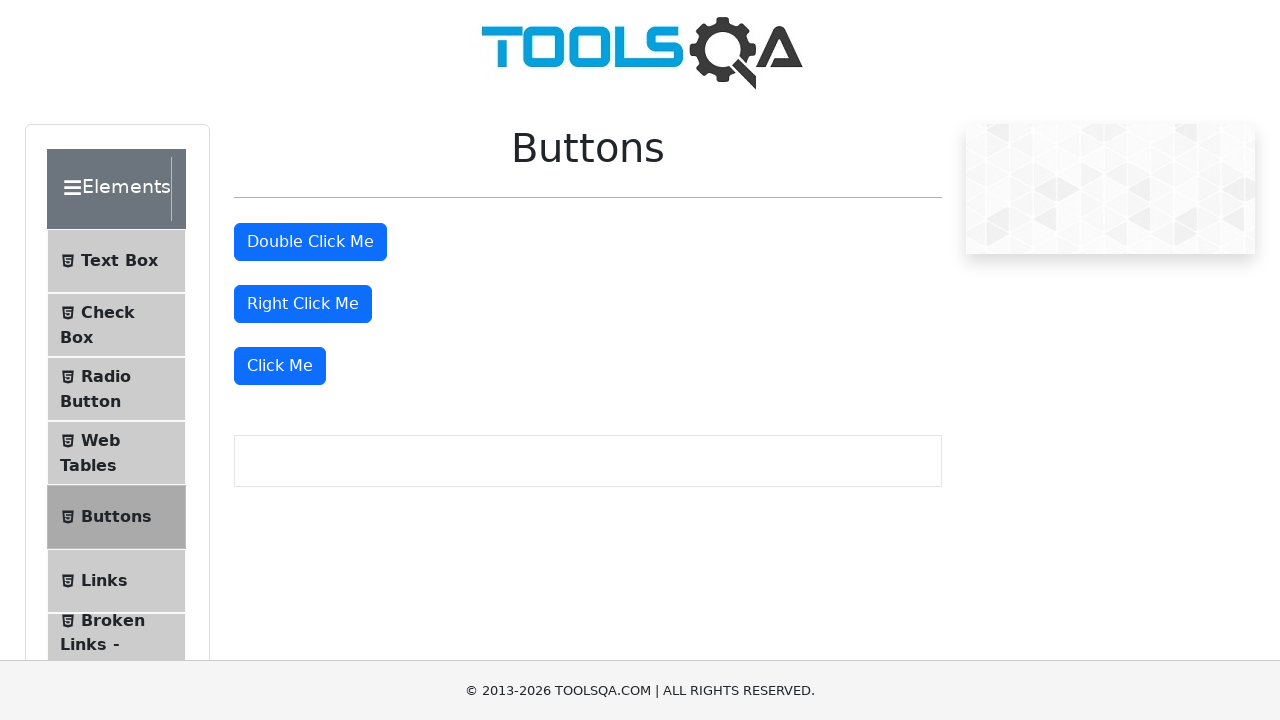

Performed double-click on double-click button at (310, 242) on #doubleClickBtn
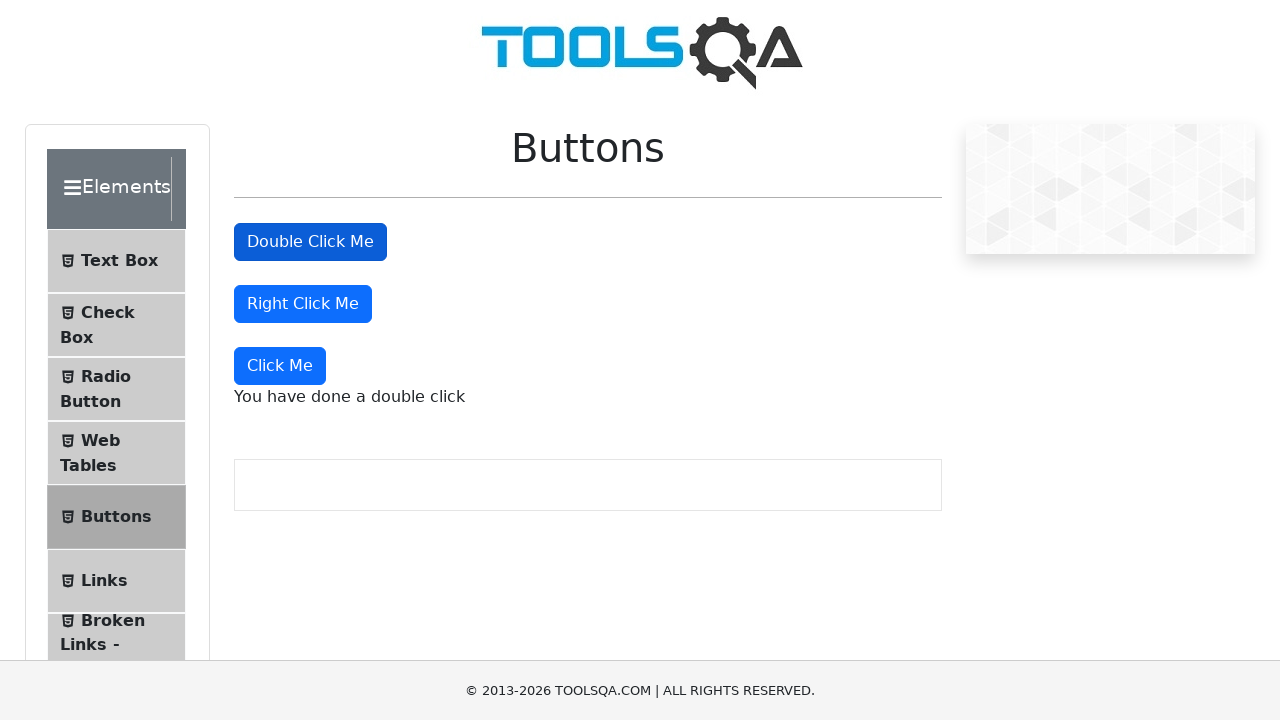

Double-click message element loaded
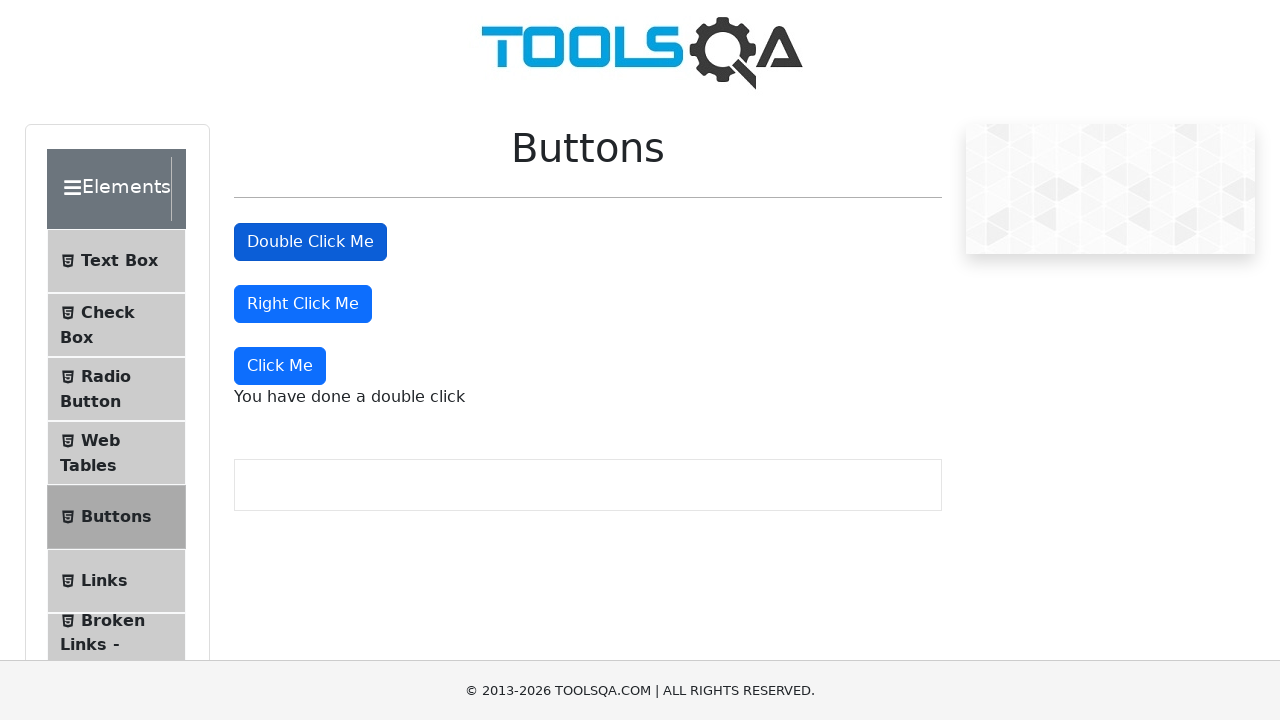

Retrieved double-click message text content
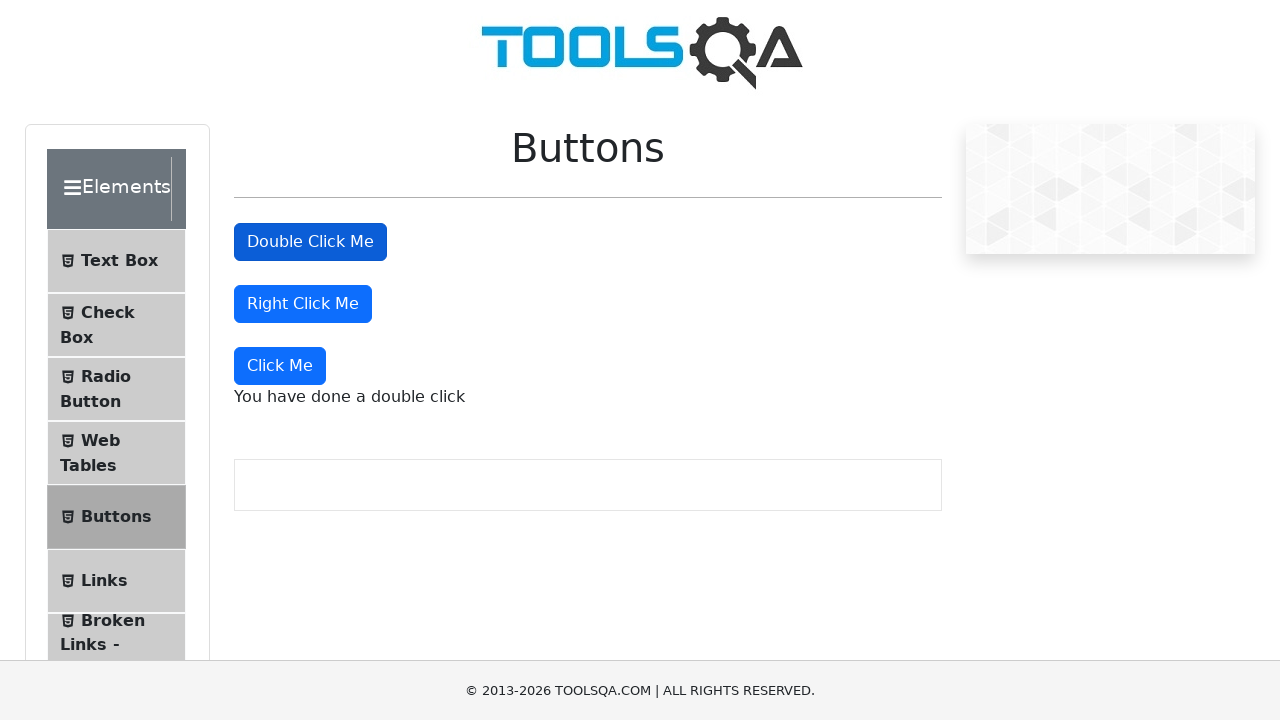

Verified double-click message is correct: 'You have done a double click'
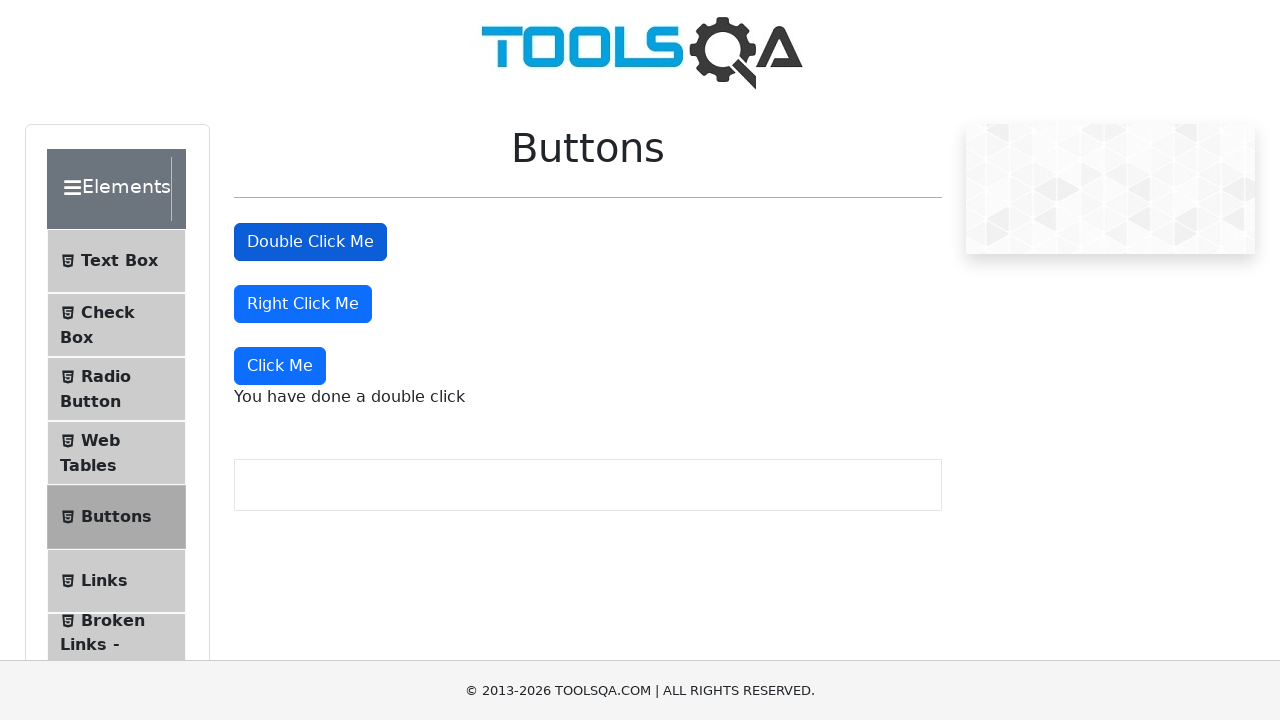

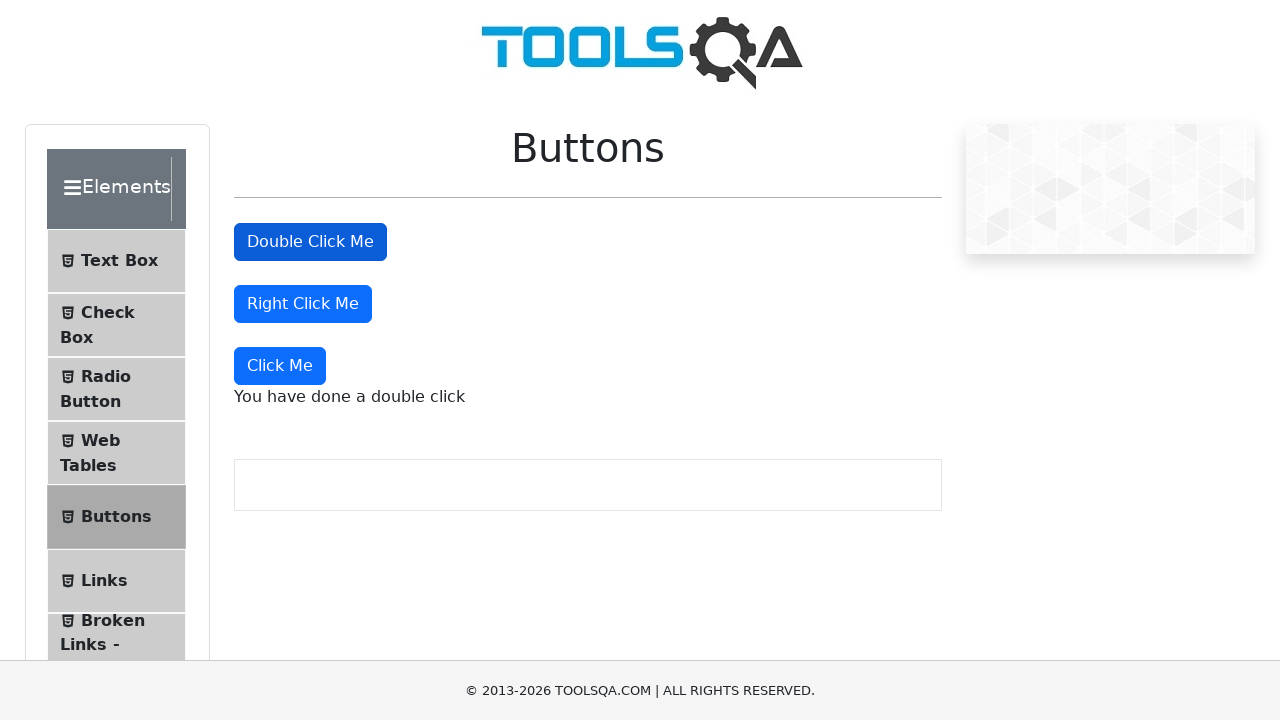